Tests the image slider/carousel functionality on the homepage by clicking through each slide control dot sequentially

Starting URL: https://teknomain.com/

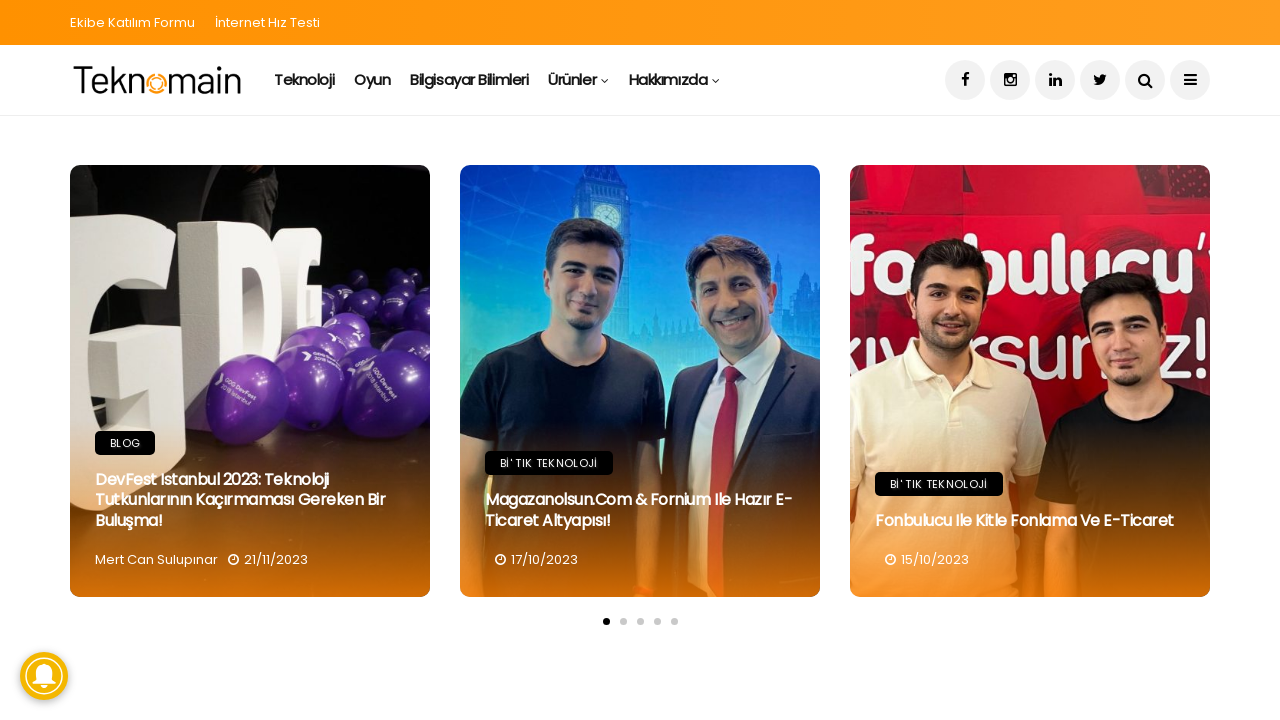

Clicked first slide control dot at (606, 622) on #slick-slide-control00
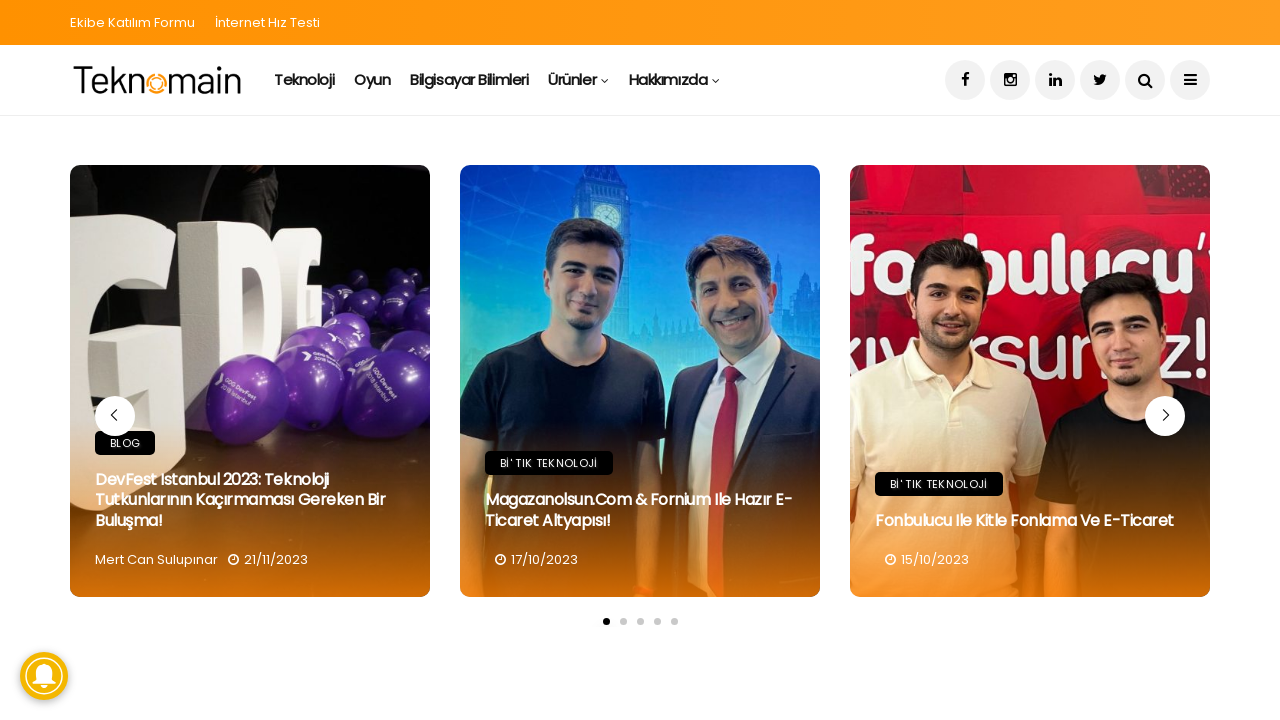

Clicked second slide control dot at (623, 622) on #slick-slide-control01
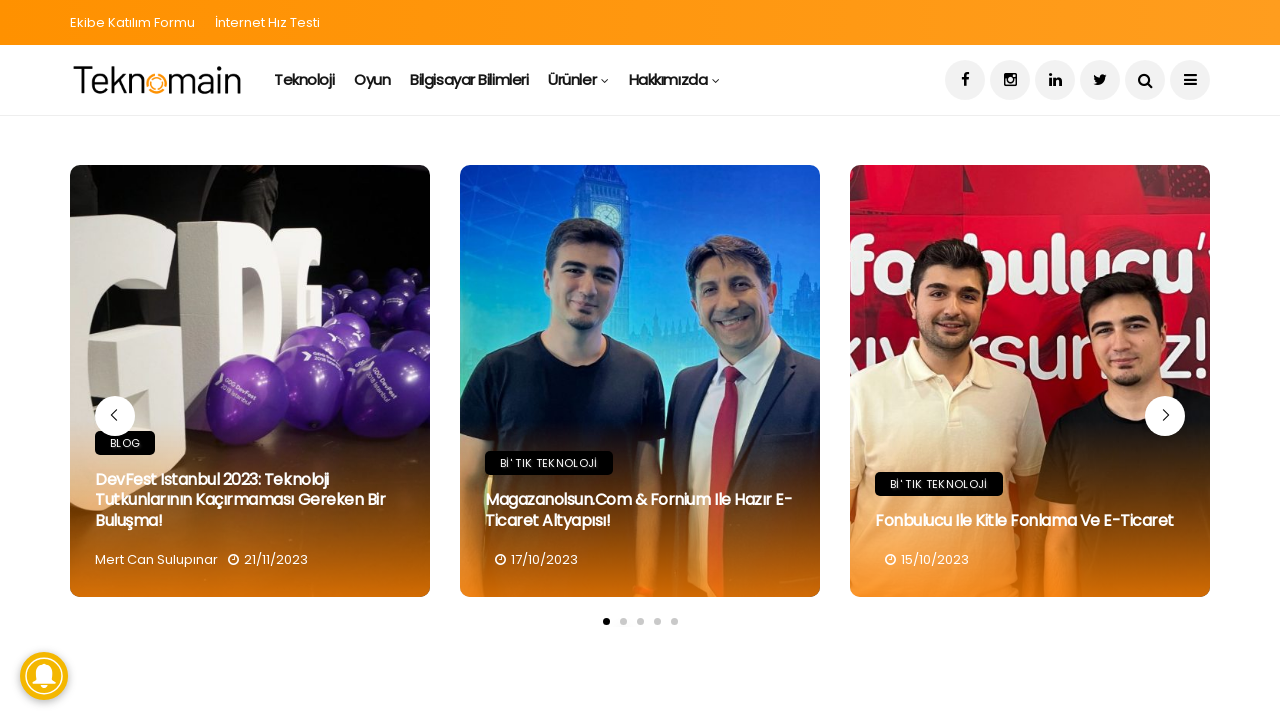

Clicked third slide control dot at (640, 622) on #slick-slide-control02
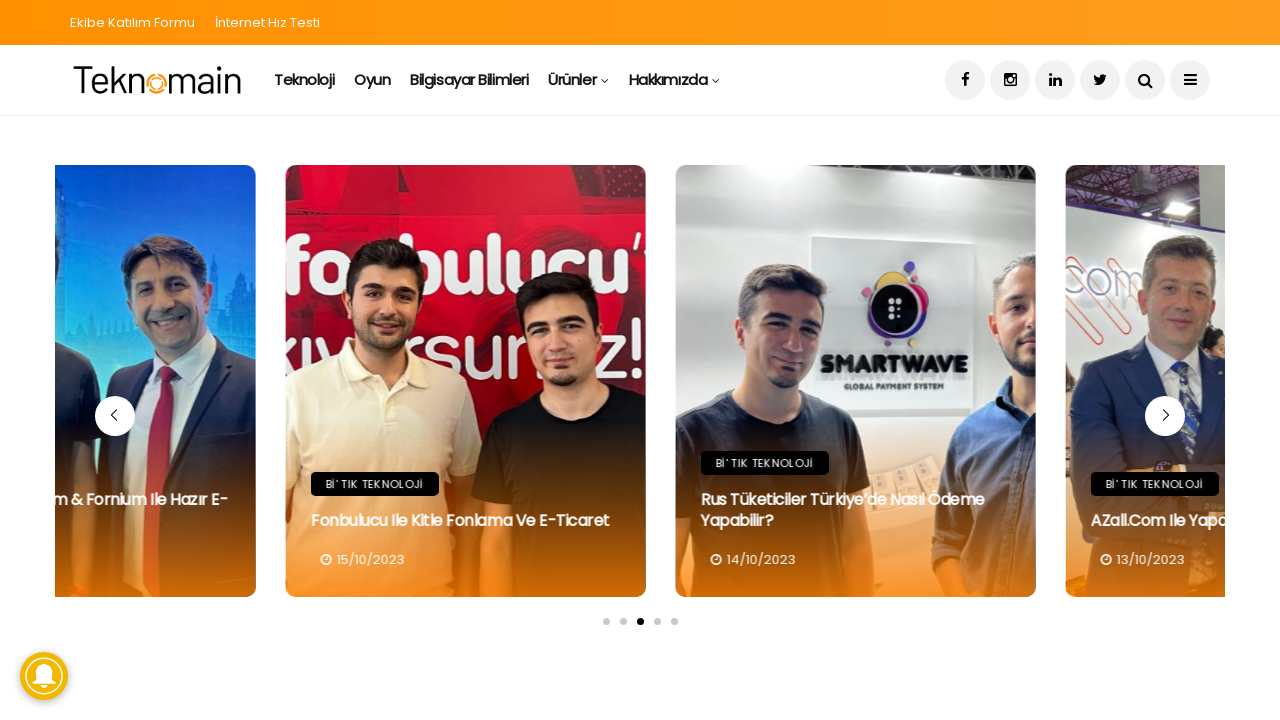

Clicked fourth slide control dot at (657, 622) on #slick-slide-control03
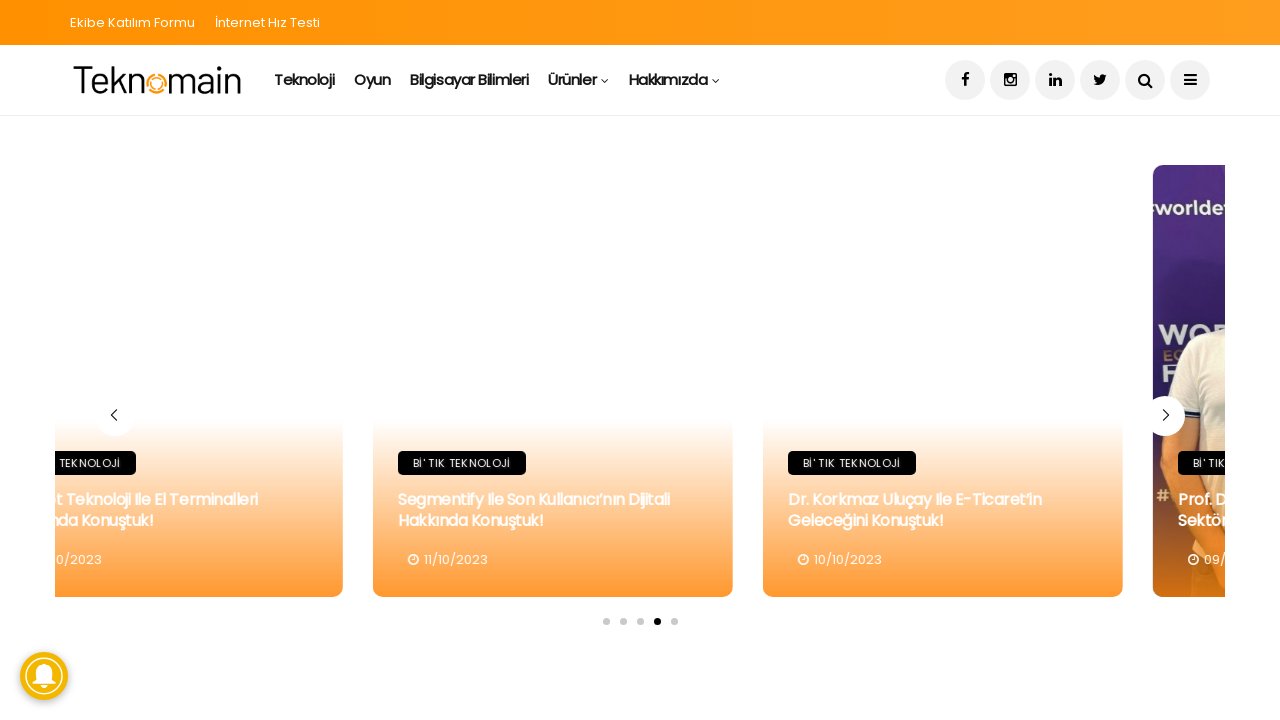

Clicked fifth slide control dot at (674, 622) on #slick-slide-control04
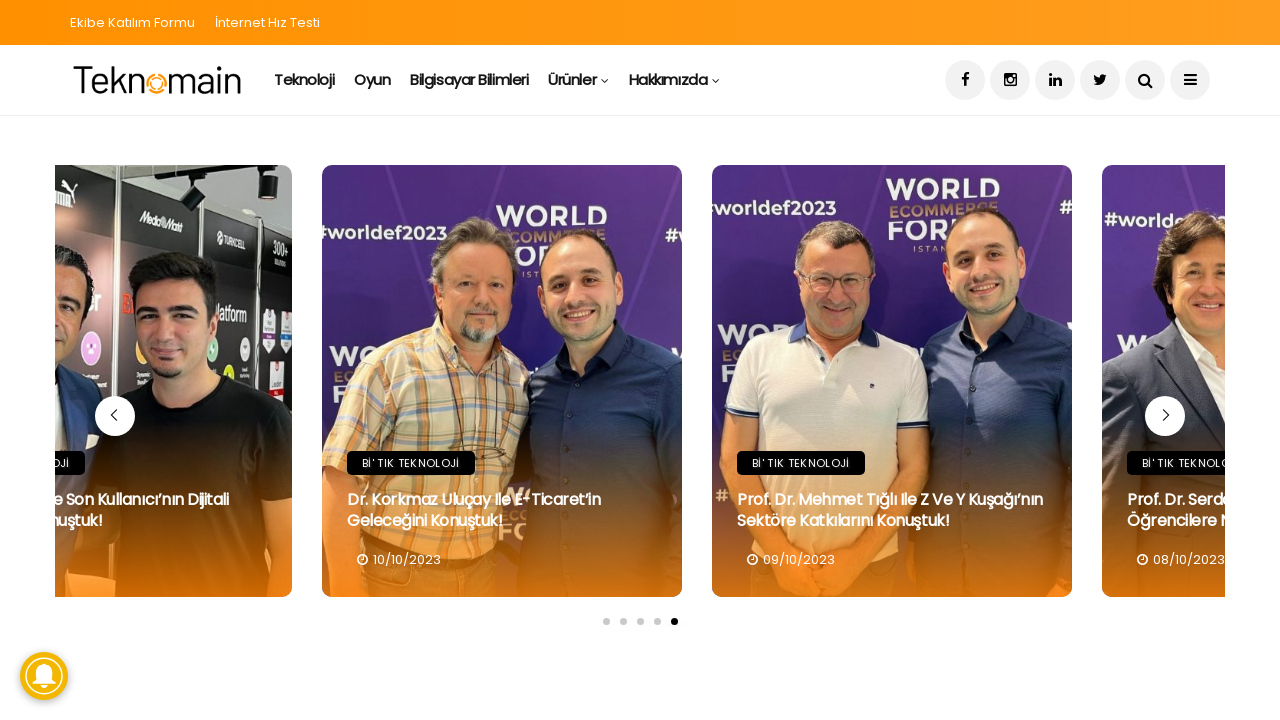

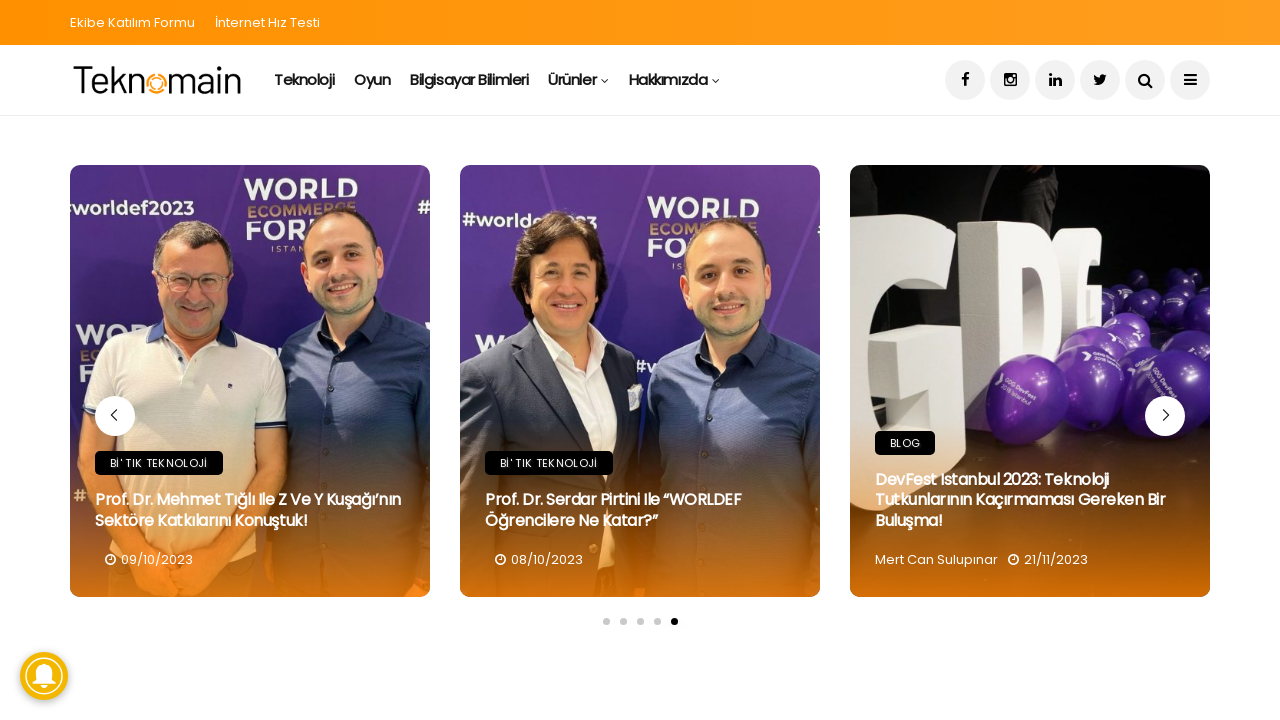